Tests a todo application by checking multiple checkbox items, adding new todo items to the list, and verifying the added items appear correctly.

Starting URL: https://lambdatest.github.io/sample-todo-app/

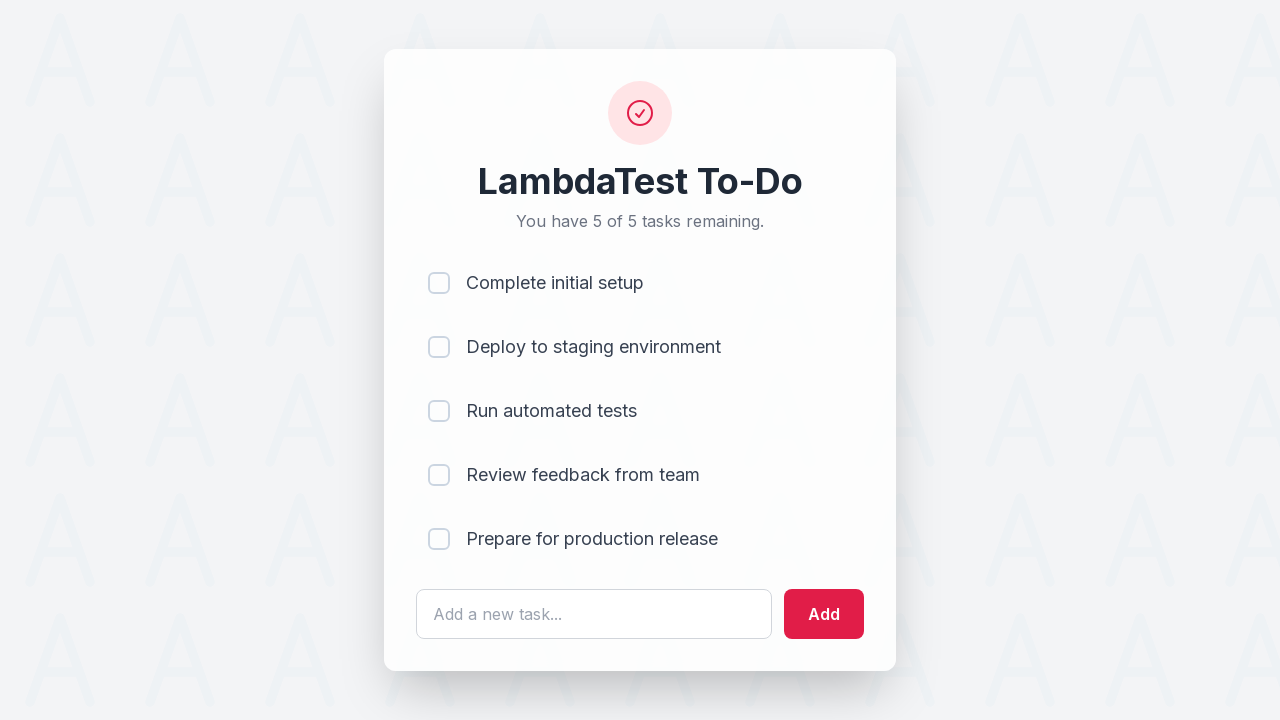

Checked first todo item (li1) at (439, 283) on input[name='li1']
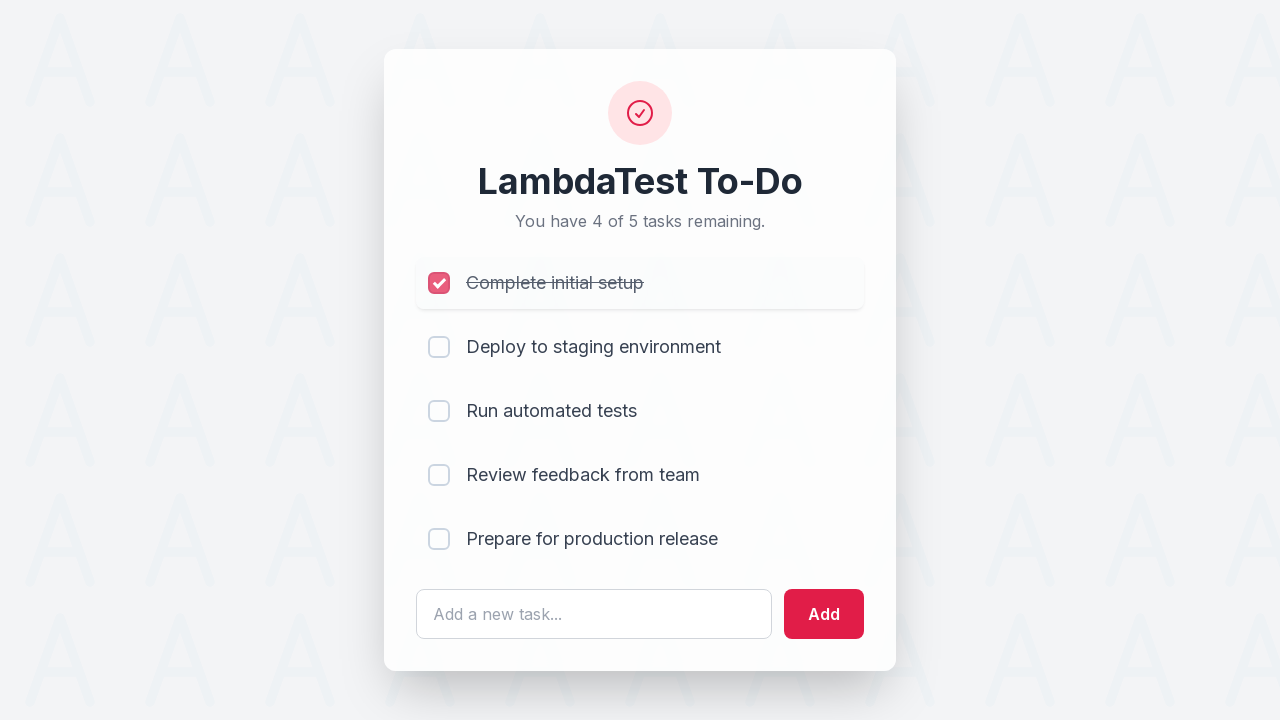

Checked second todo item (li2) at (439, 347) on input[name='li2']
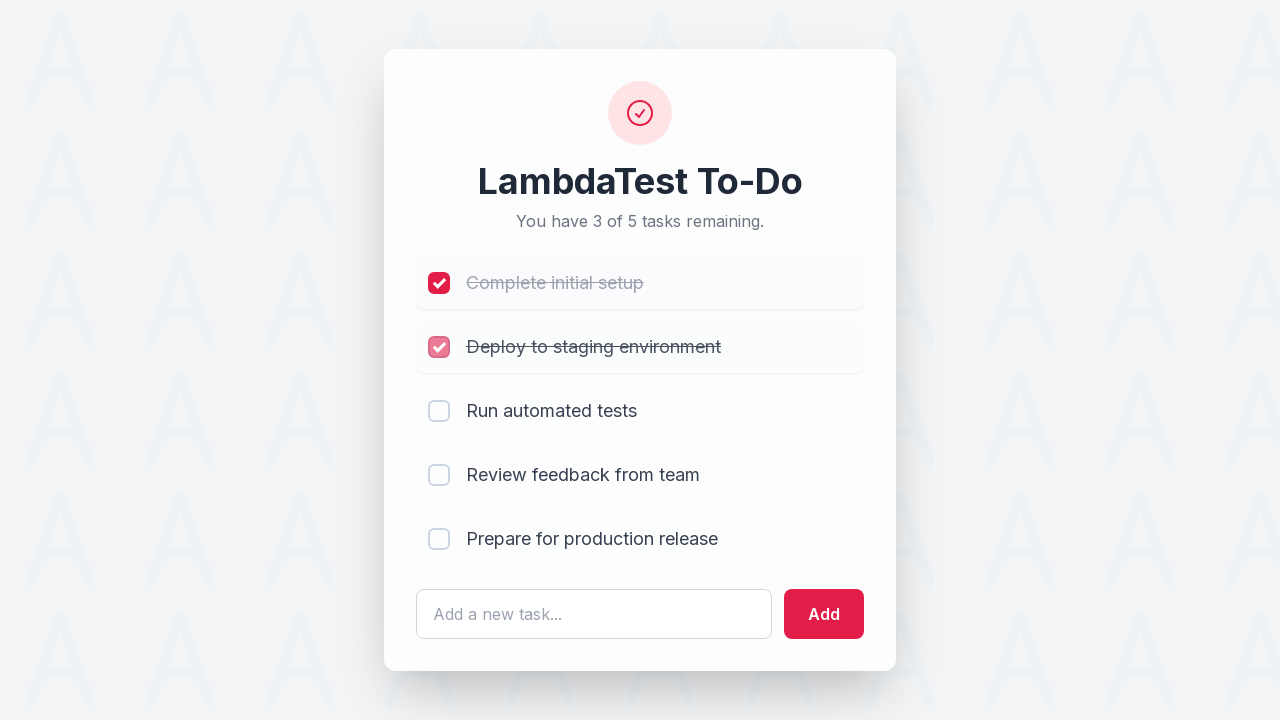

Checked third todo item (li3) at (439, 411) on input[name='li3']
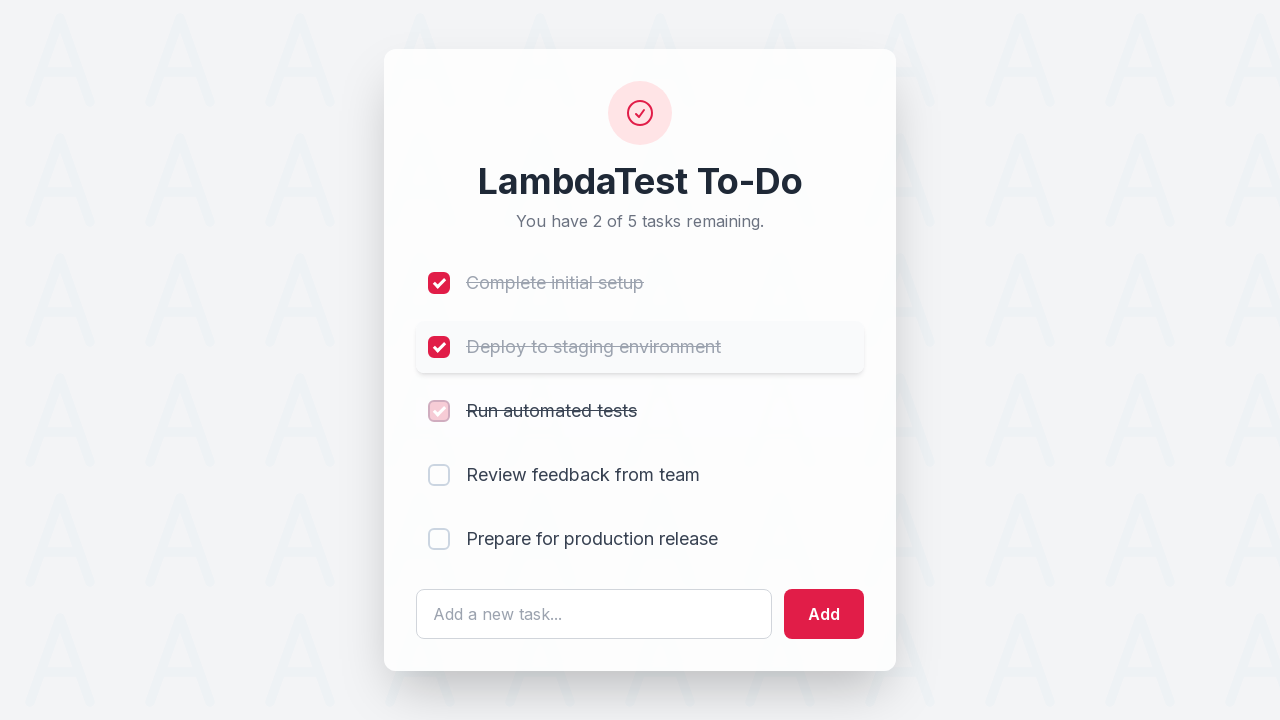

Checked fourth todo item (li4) at (439, 475) on input[name='li4']
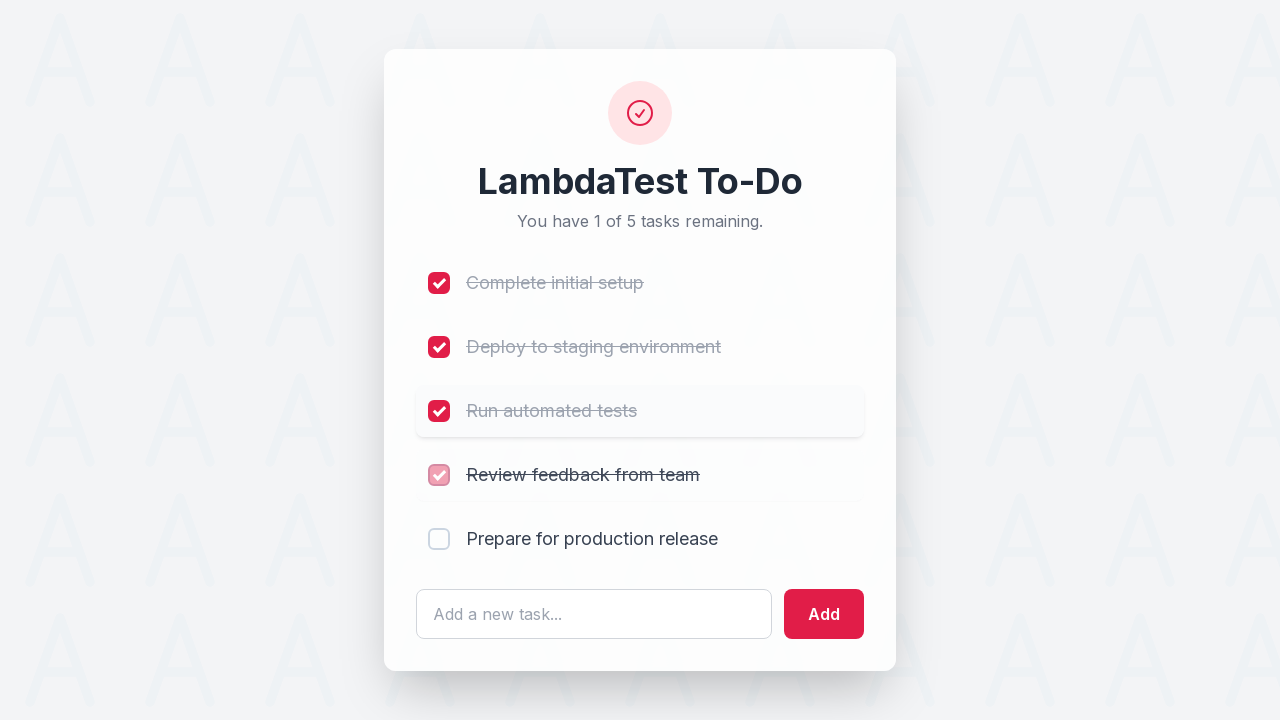

Filled todo input field with 'List Item 6' on #sampletodotext
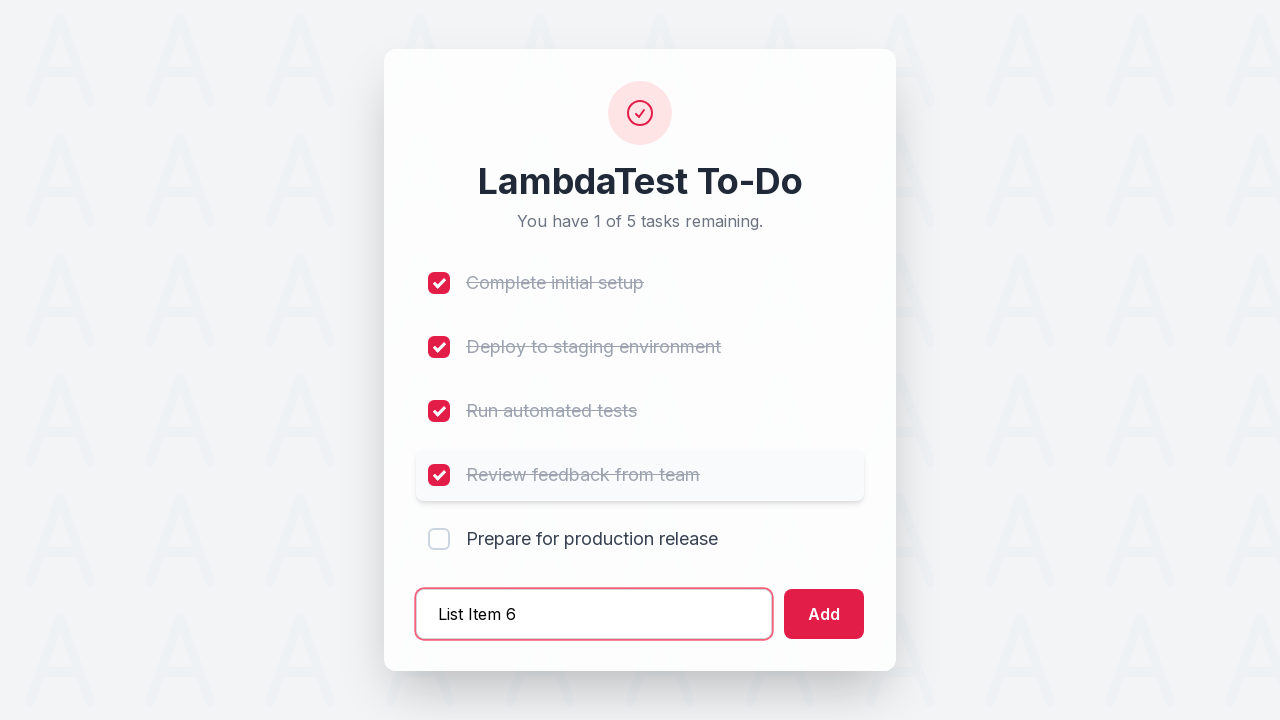

Clicked add button to create List Item 6 at (824, 614) on #addbutton
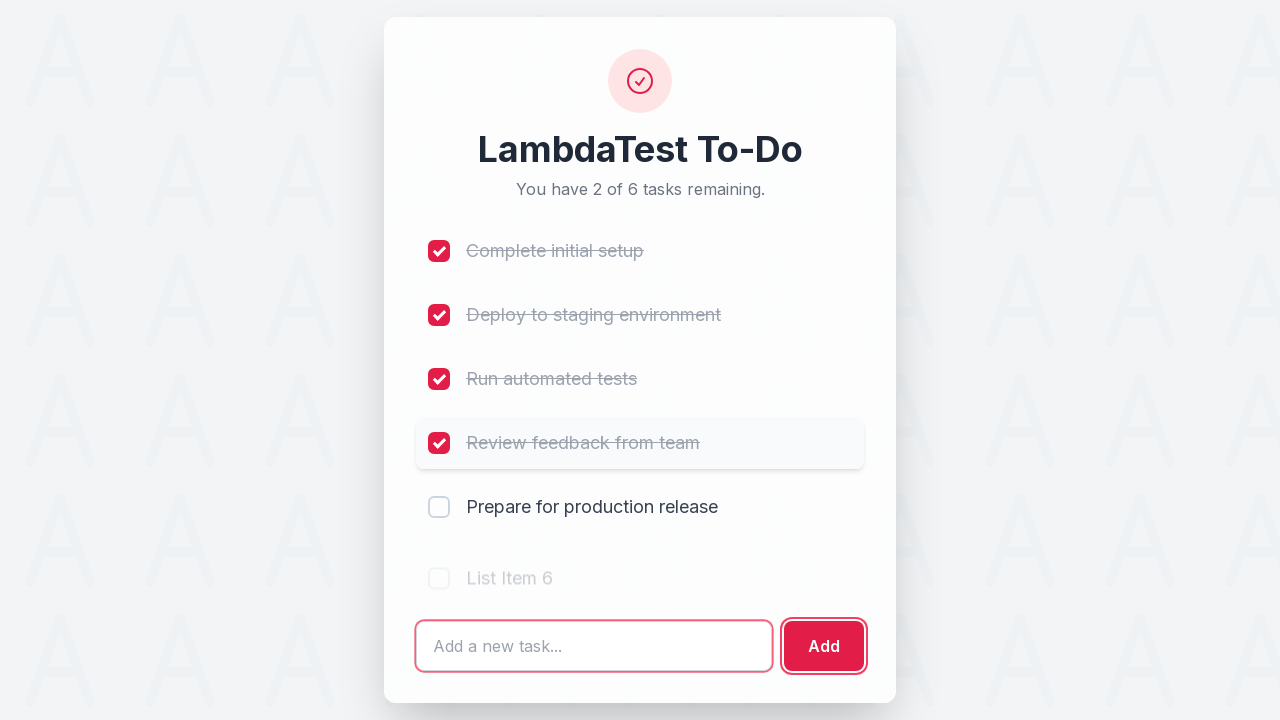

Filled todo input field with 'List Item 7' on #sampletodotext
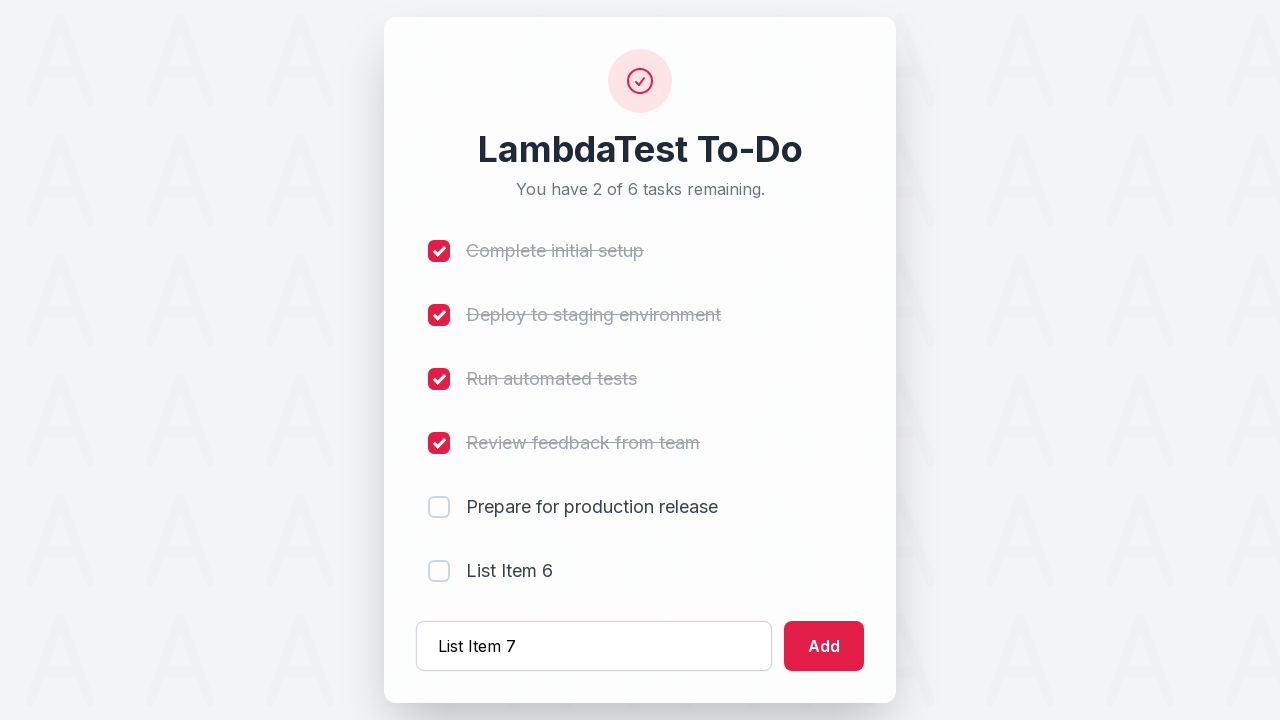

Clicked add button to create List Item 7 at (824, 646) on #addbutton
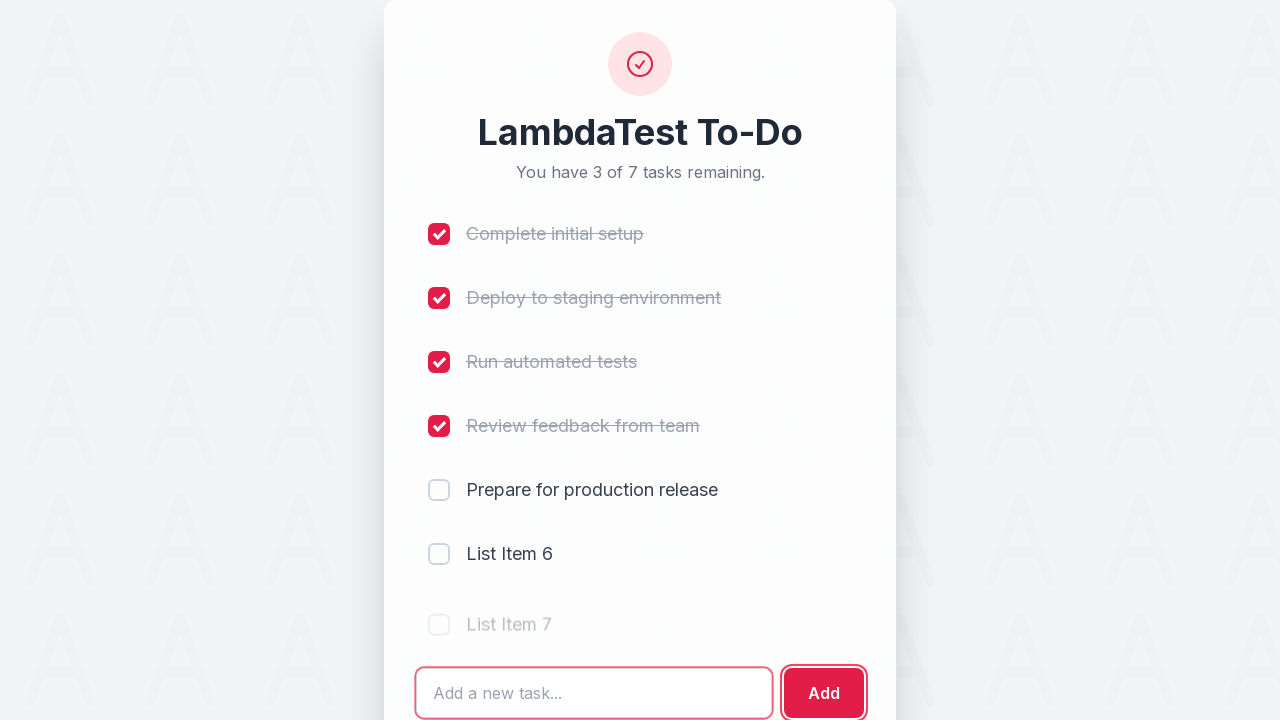

Filled todo input field with 'List Item 8' on #sampletodotext
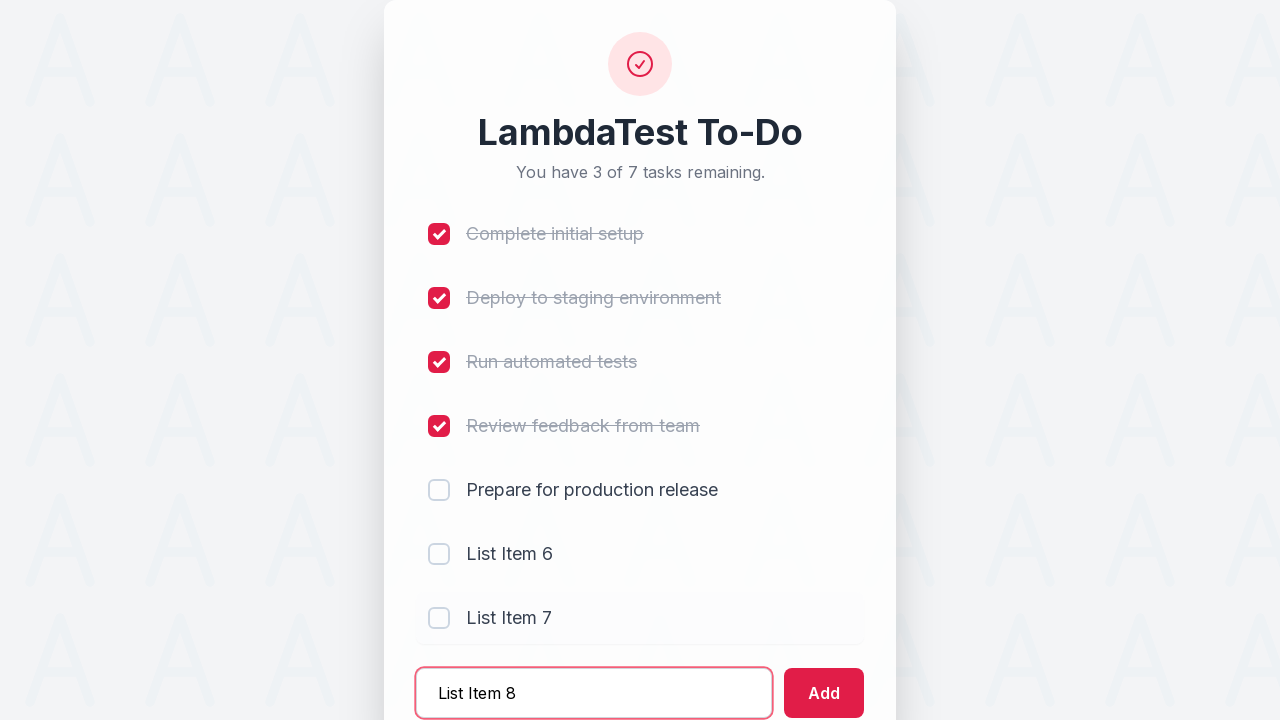

Clicked add button to create List Item 8 at (824, 693) on #addbutton
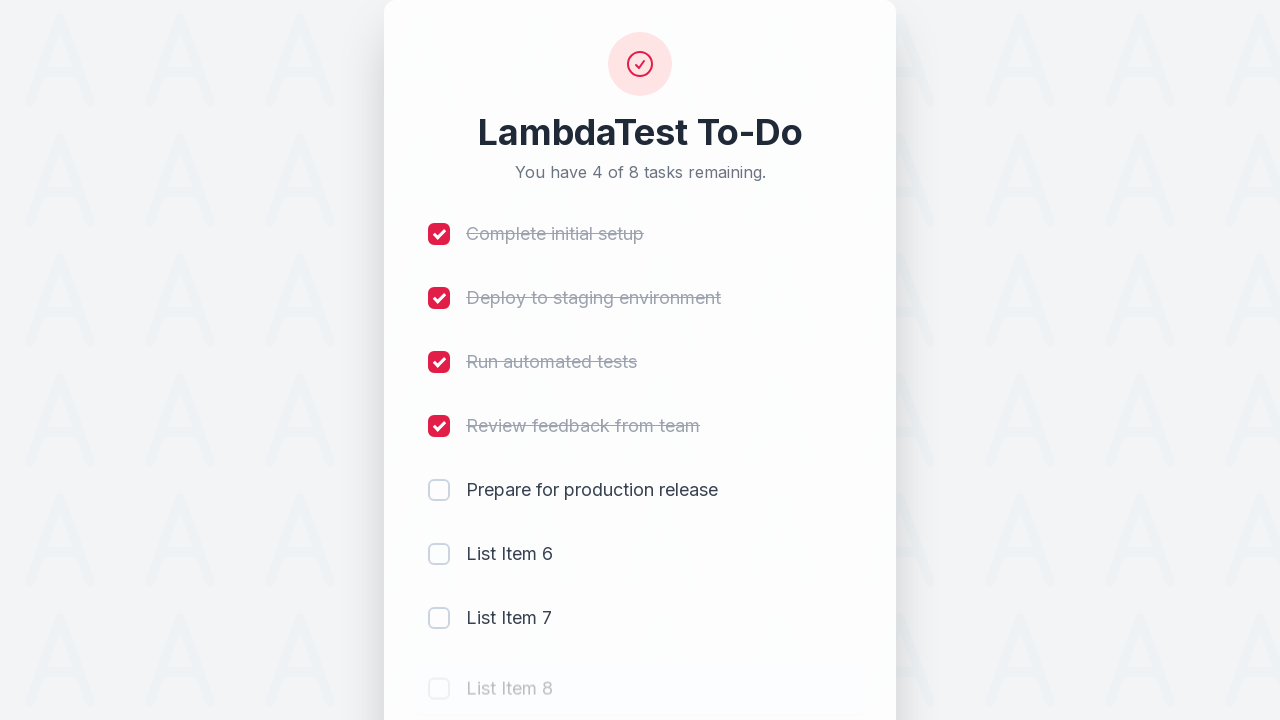

Unchecked first todo item (li1) at (439, 234) on input[name='li1']
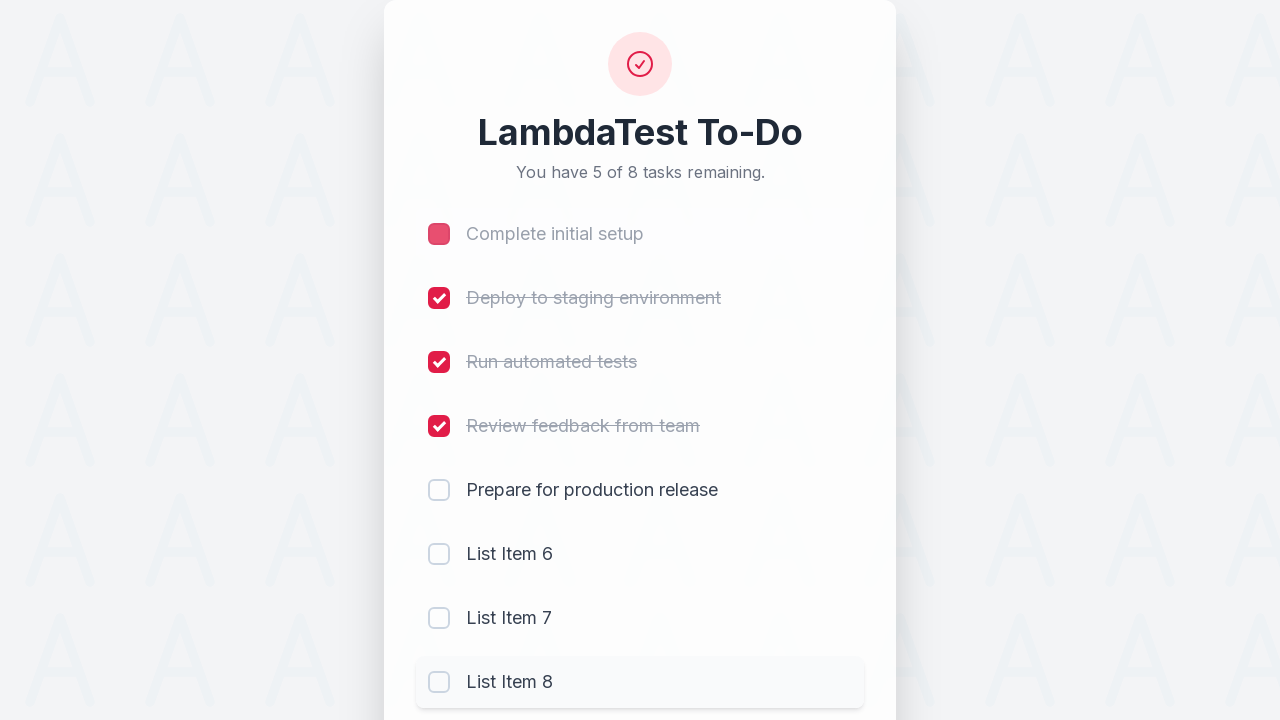

Unchecked third todo item (li3) at (439, 362) on input[name='li3']
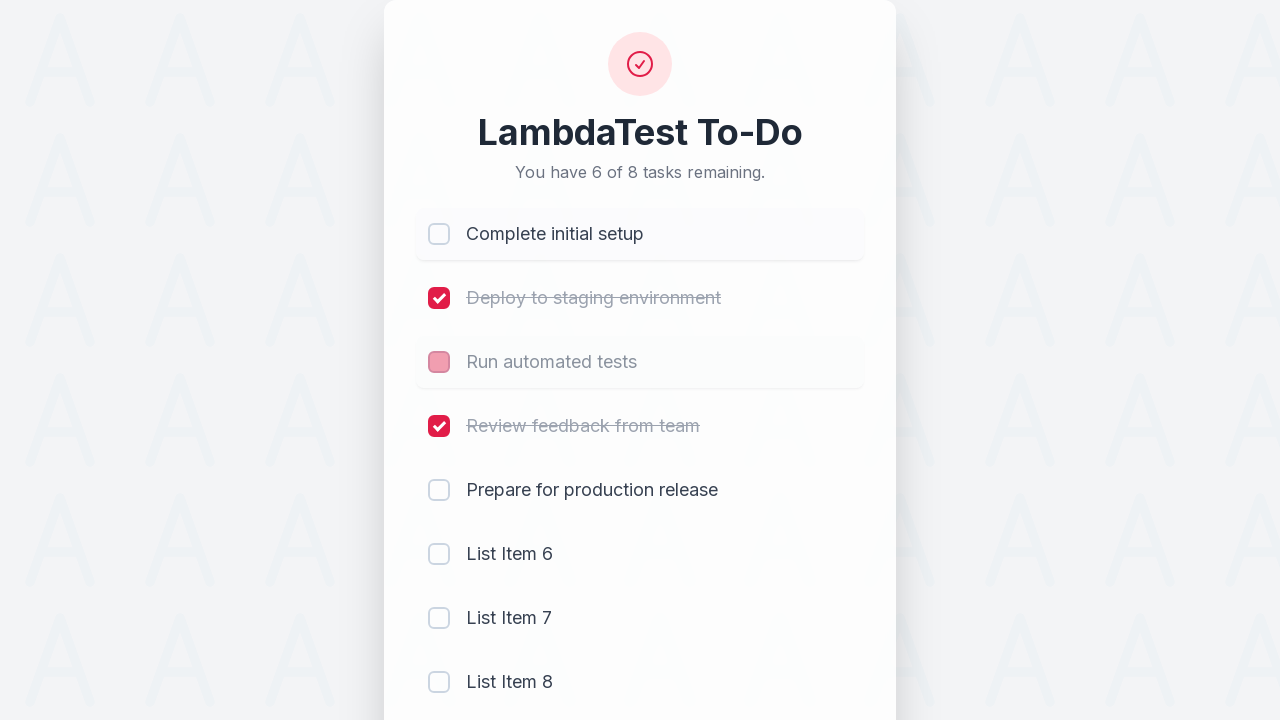

Checked seventh todo item (li7) at (439, 618) on input[name='li7']
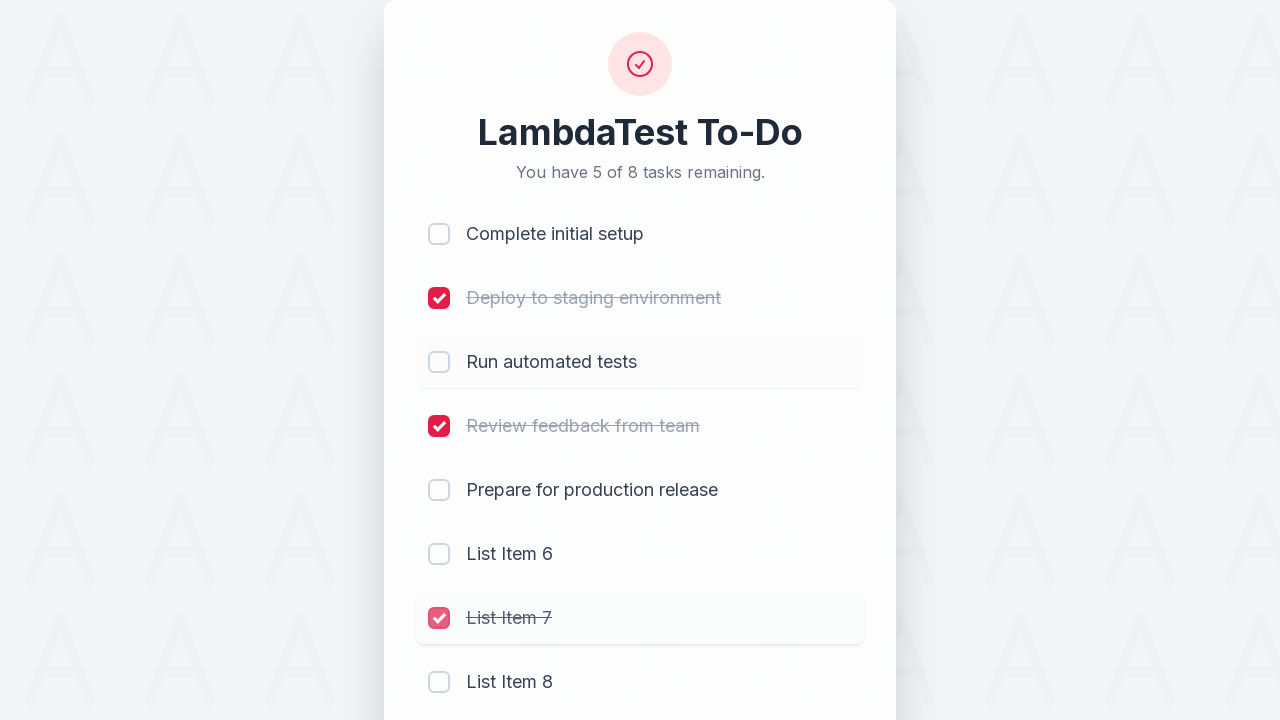

Checked eighth todo item (li8) at (439, 682) on input[name='li8']
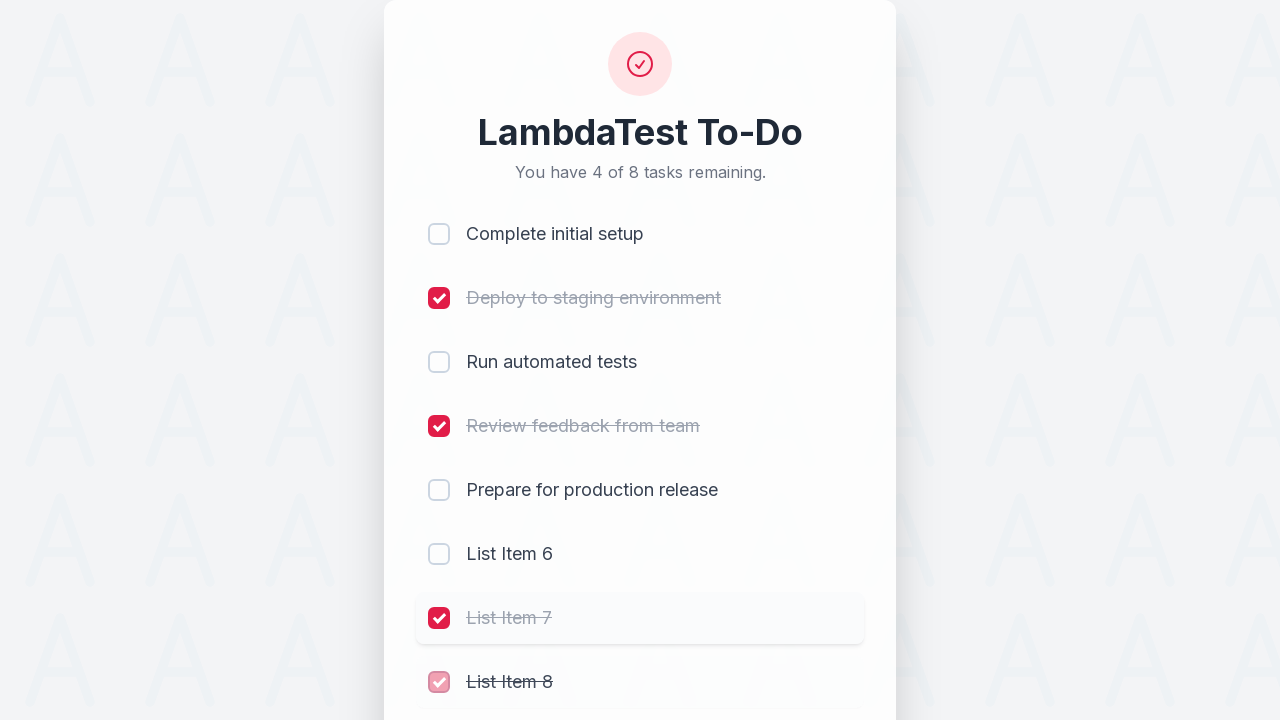

Filled todo input field with 'Get Taste of Lambda and Stick to It' on #sampletodotext
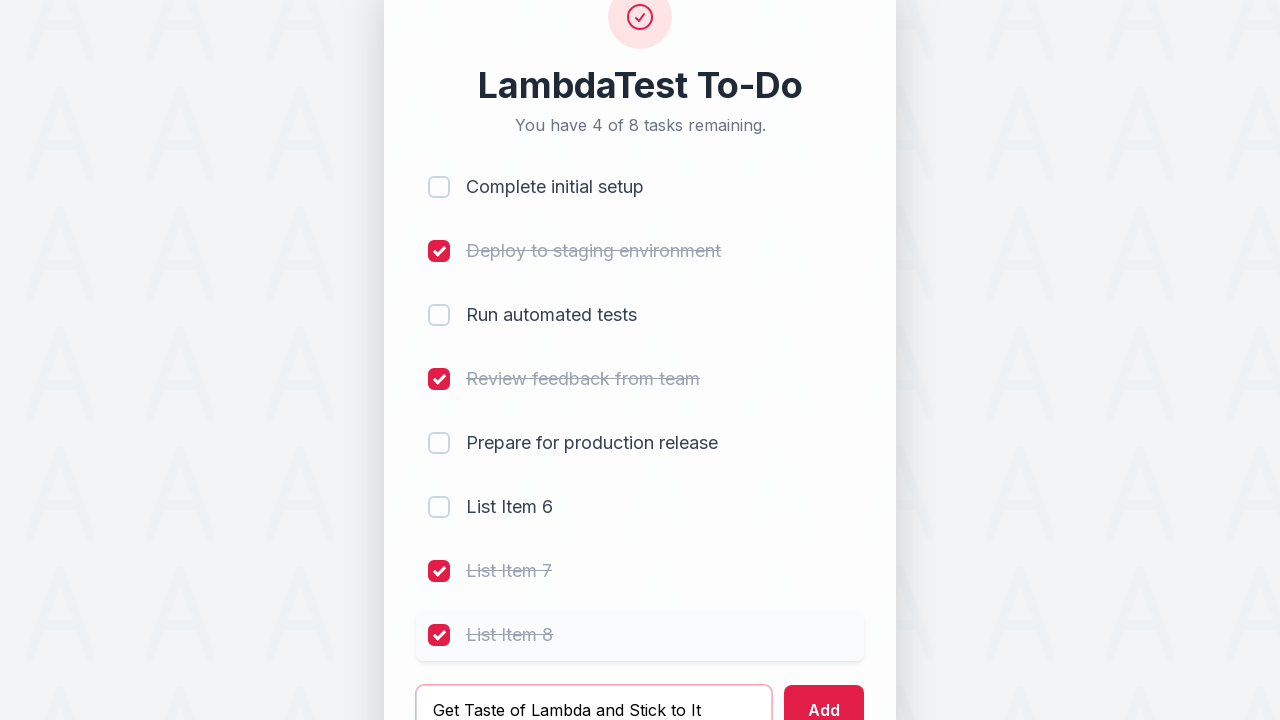

Clicked add button to create new todo item at (824, 695) on #addbutton
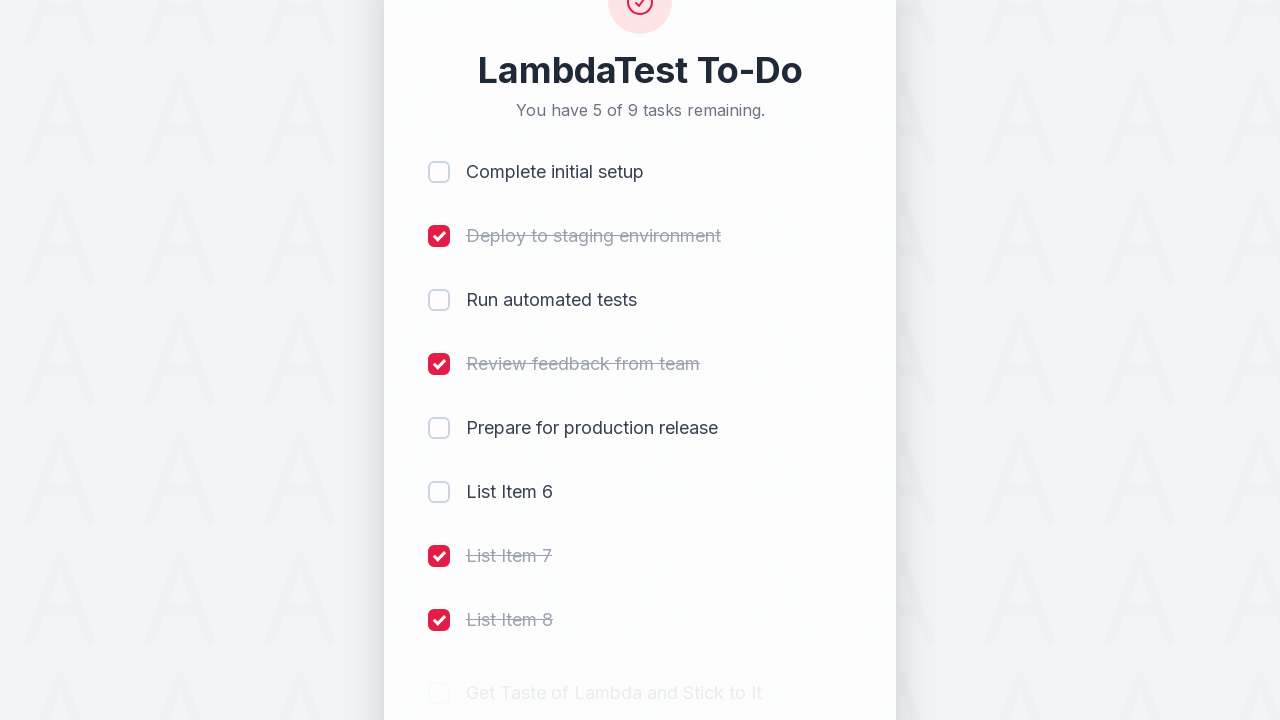

Checked newly added todo item (li9) at (439, 588) on input[name='li9']
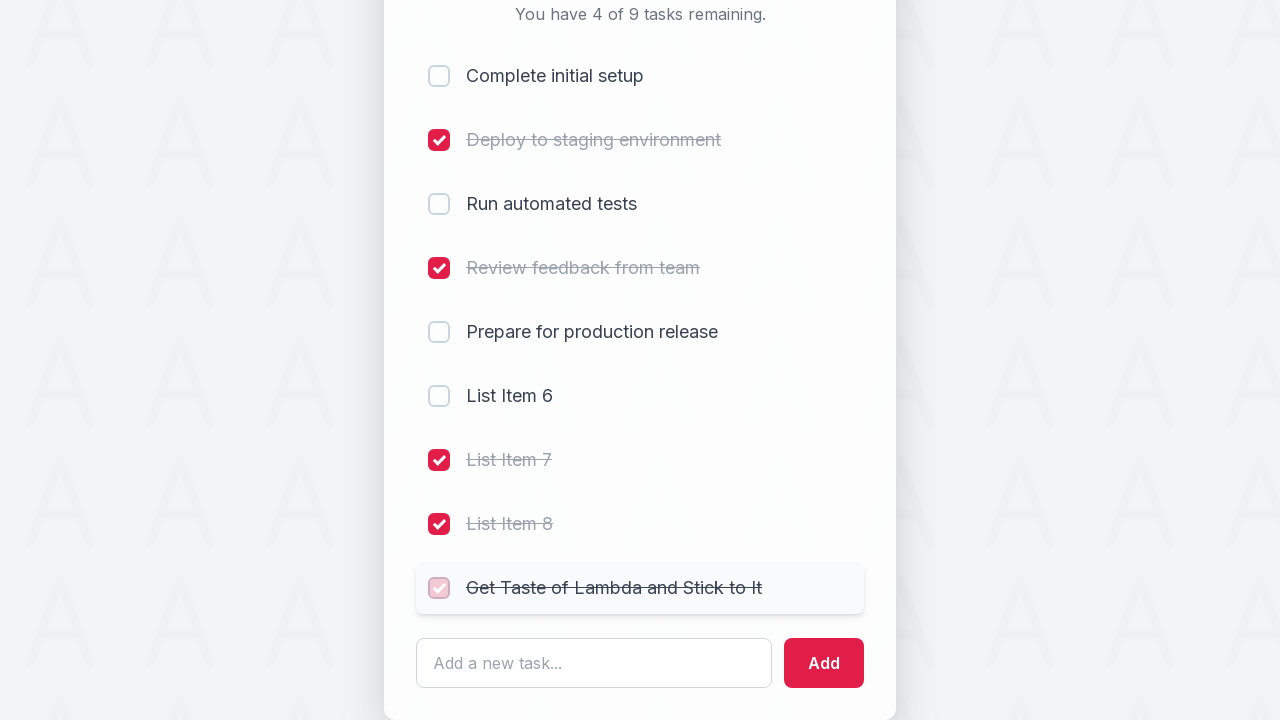

Verified ninth list item span element is present
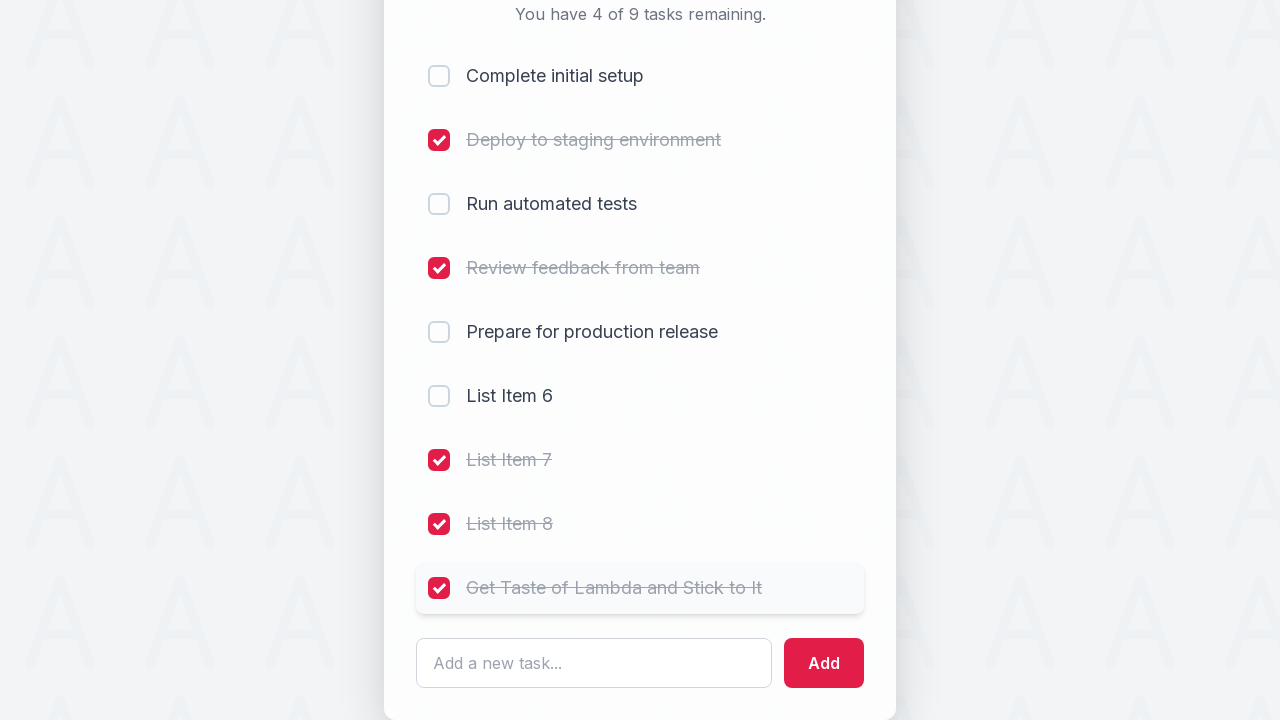

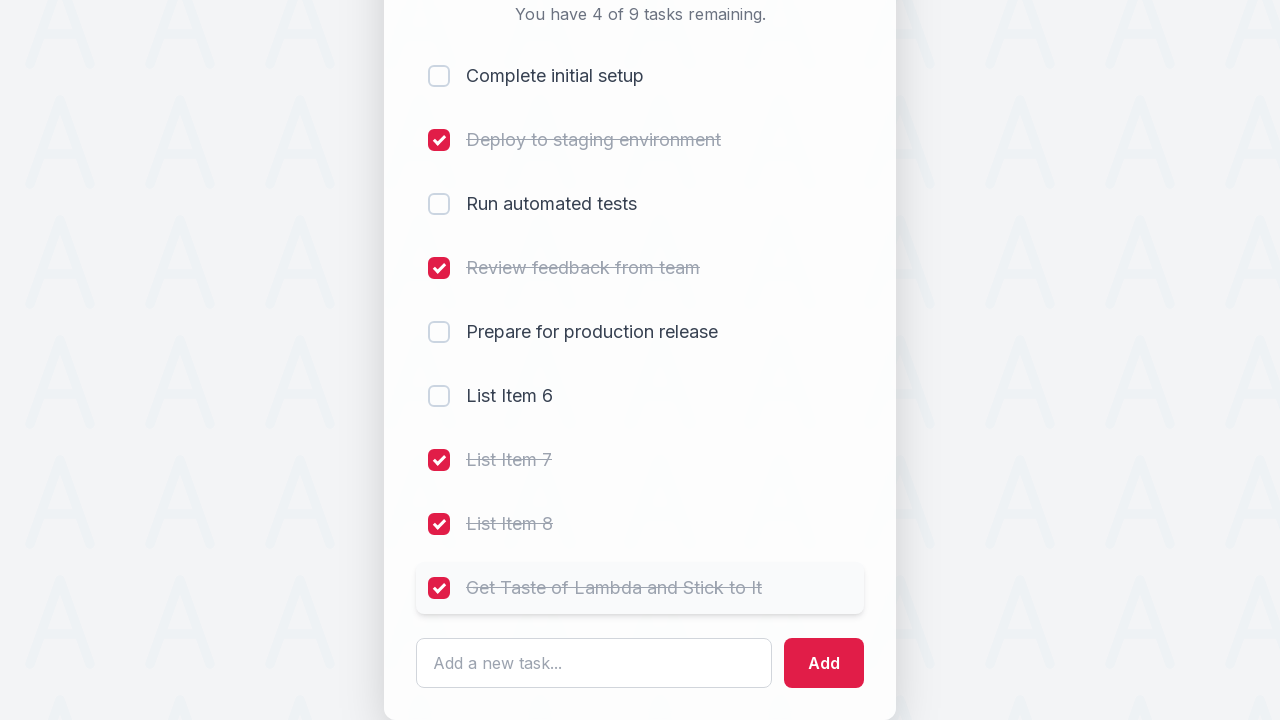